Tests browser window/tab handling by clicking a button that opens a new tab and switching between windows

Starting URL: http://demo.automationtesting.in/Windows.html

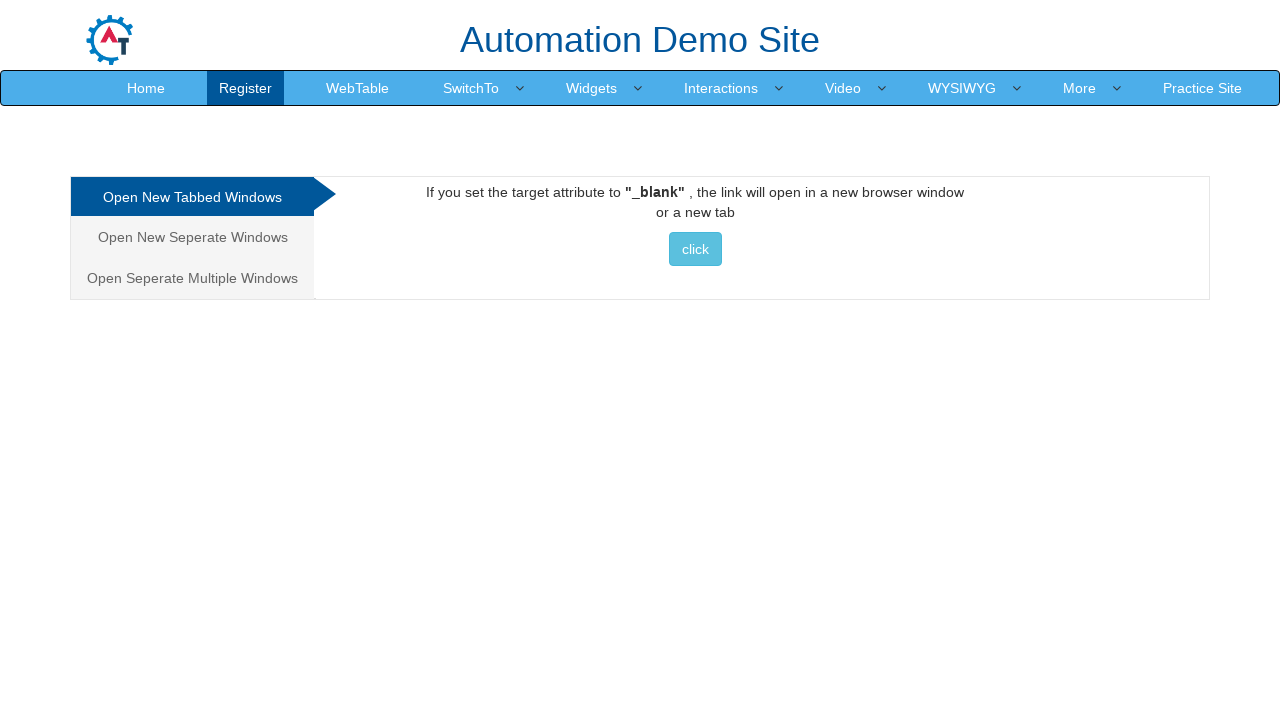

Clicked button to open new tab at (695, 249) on xpath=//button[contains(text(),'click')]
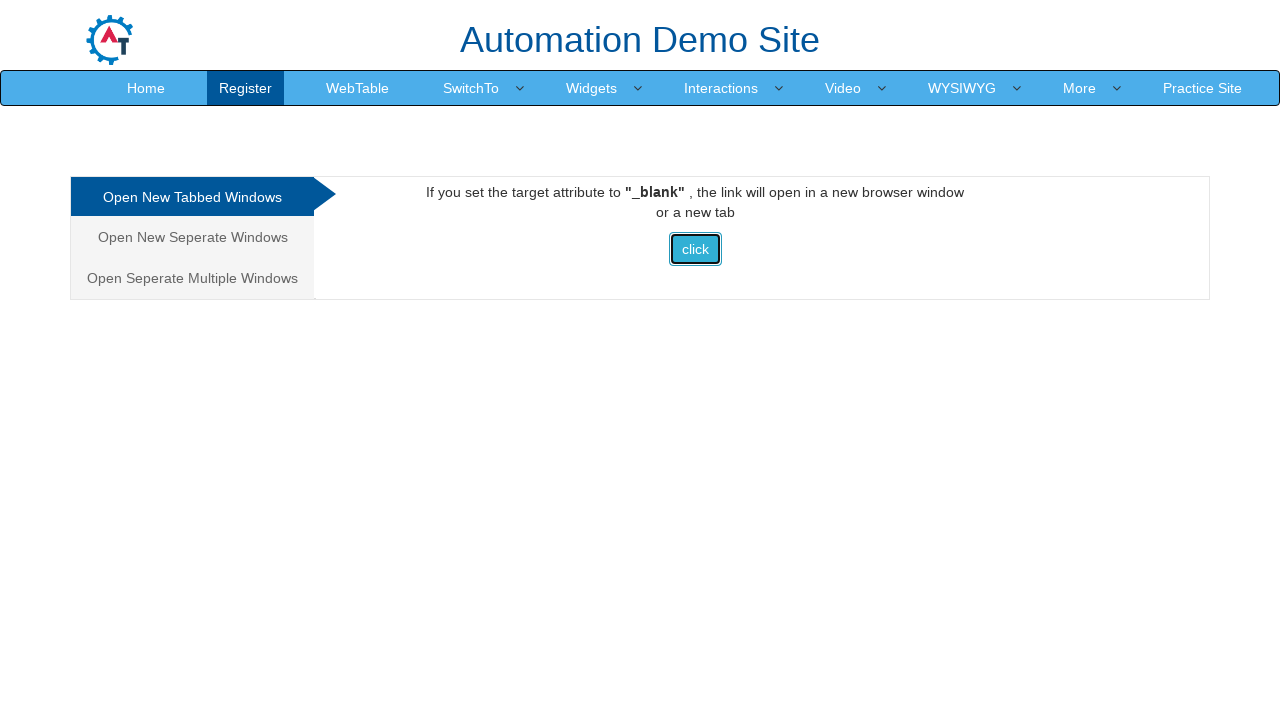

Retrieved all open pages/tabs from context
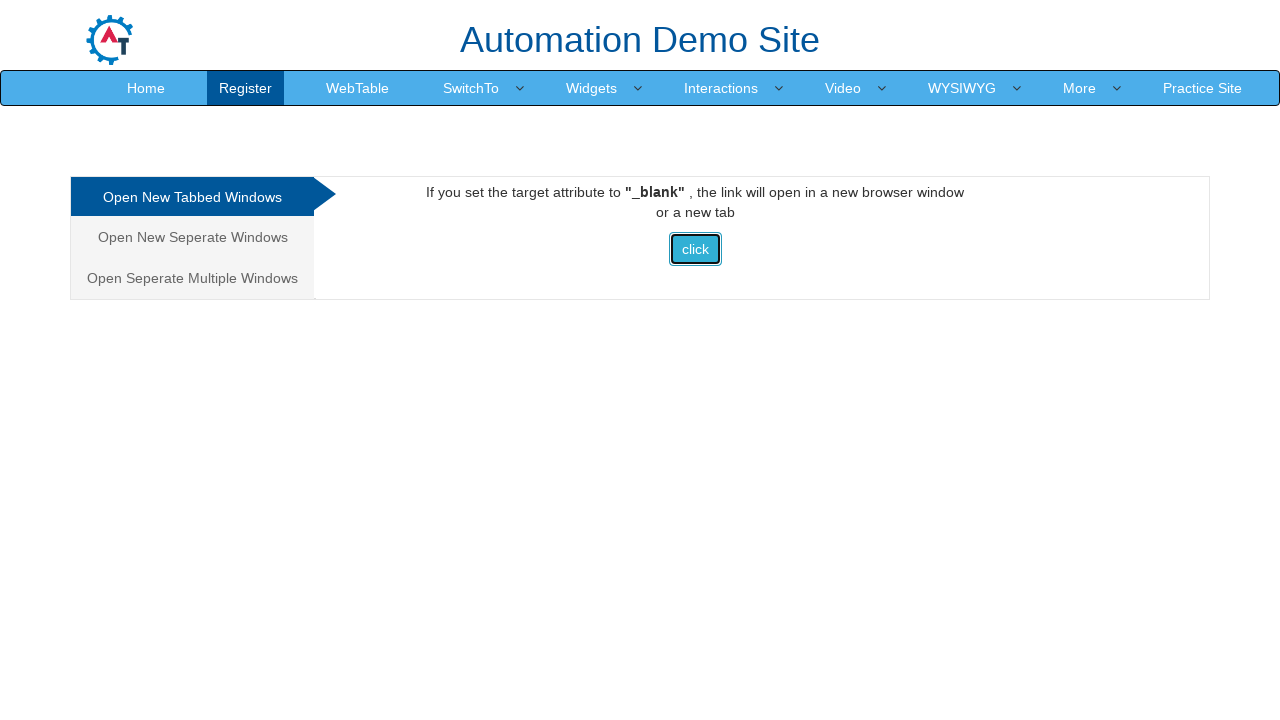

Retrieved page title: Frames & windows
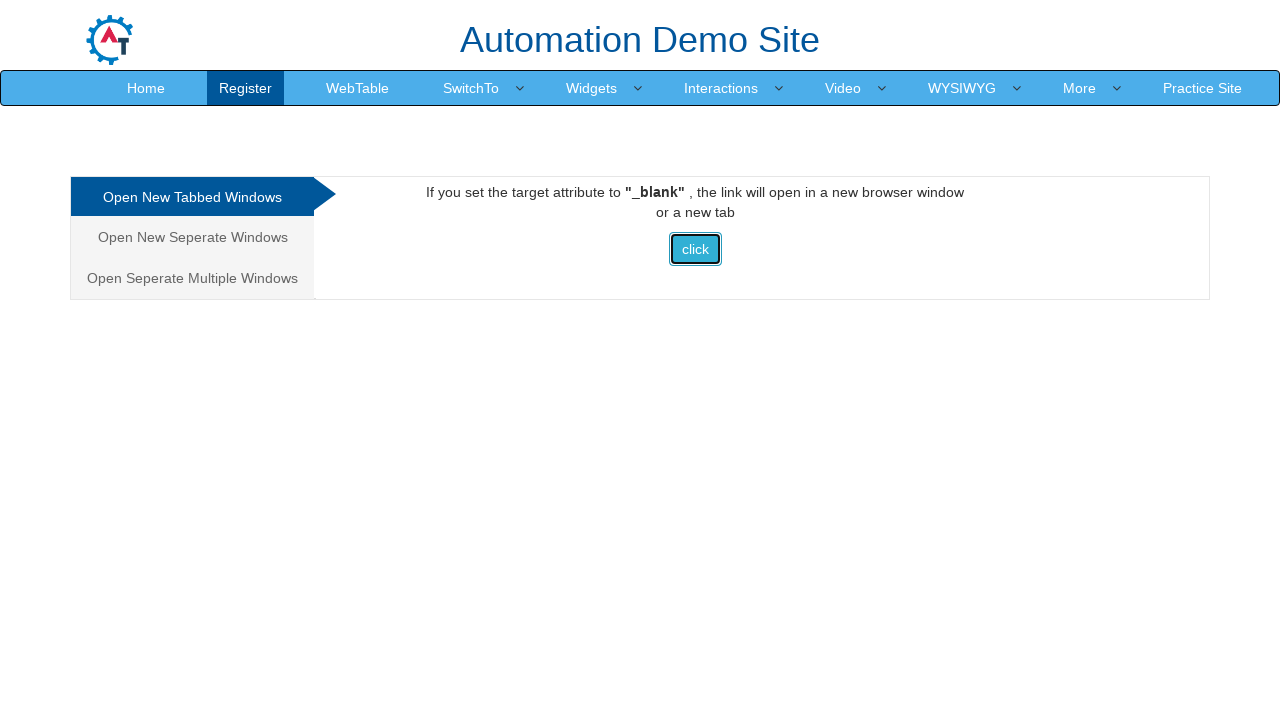

Retrieved page title: Selenium
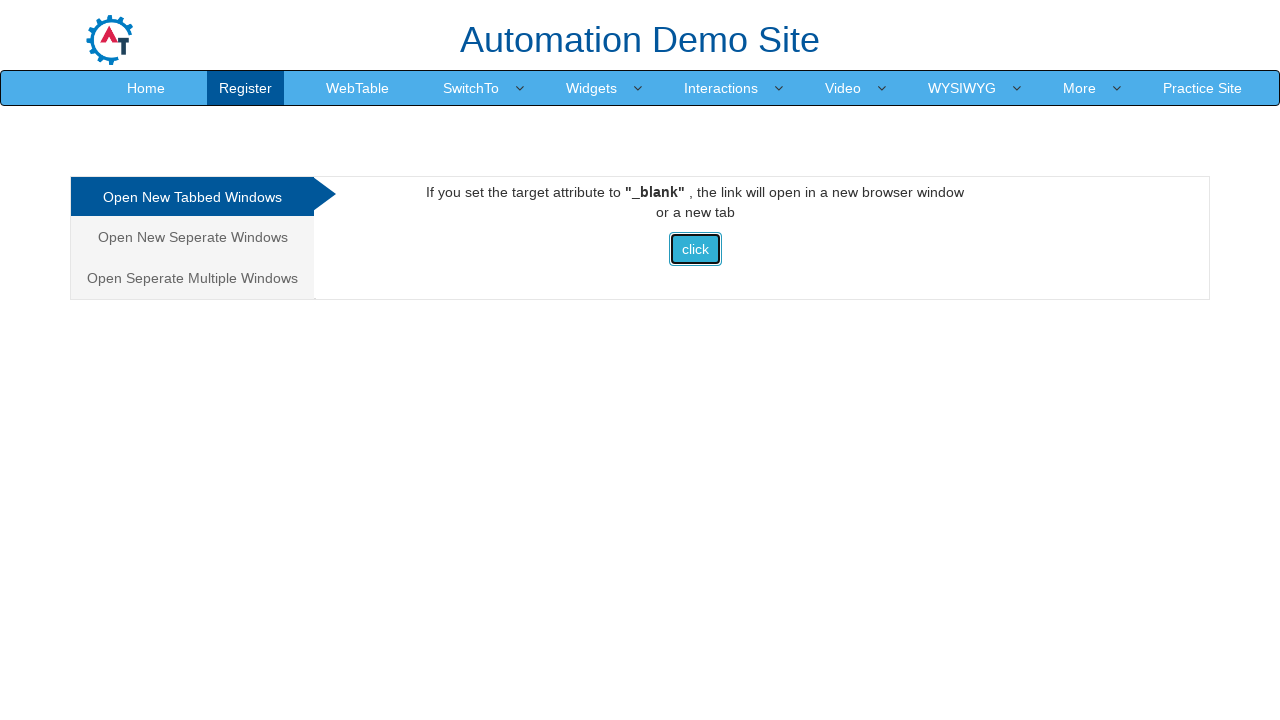

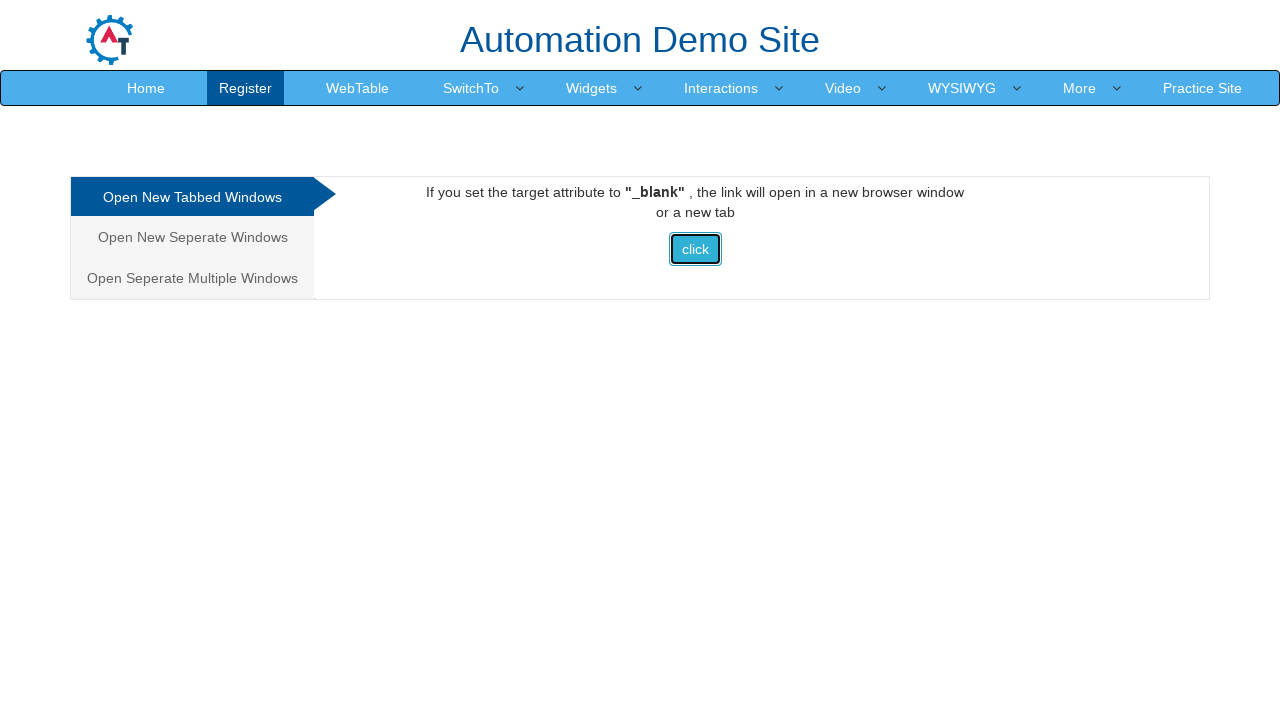